Tests filling and clearing a text input field

Starting URL: https://bonigarcia.dev/selenium-webdriver-java/web-form.html

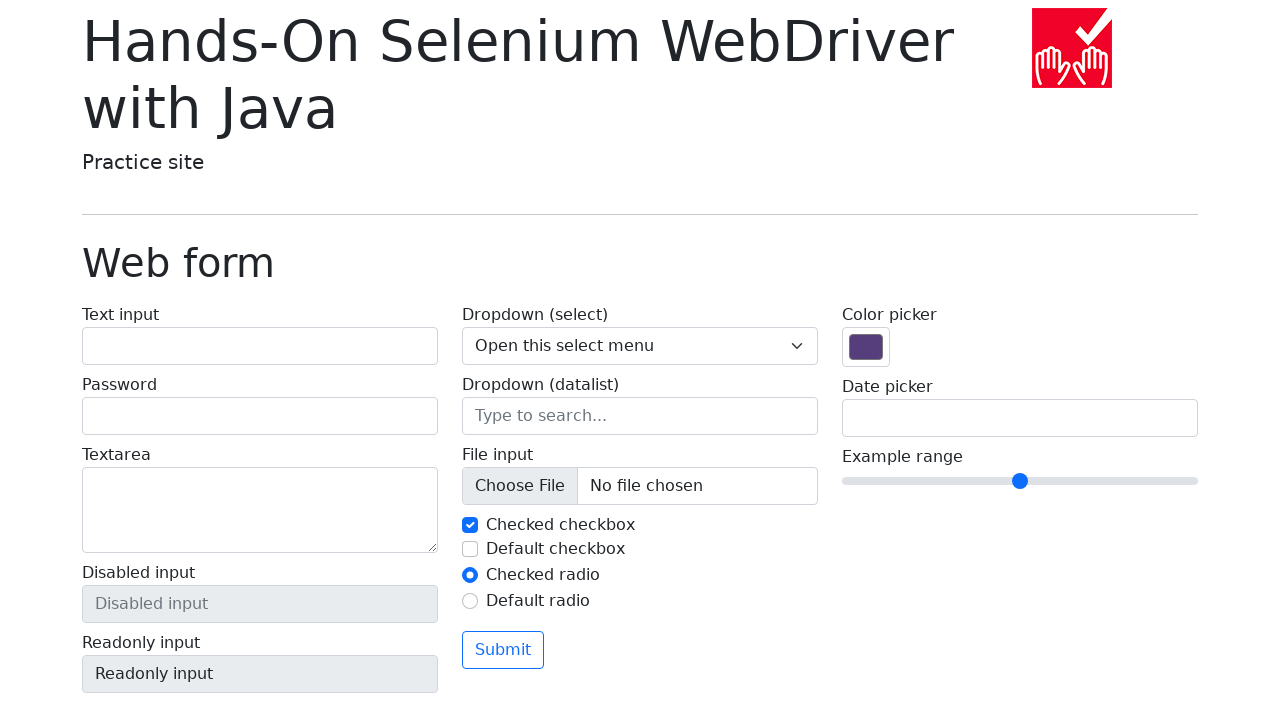

Navigated to web form test page
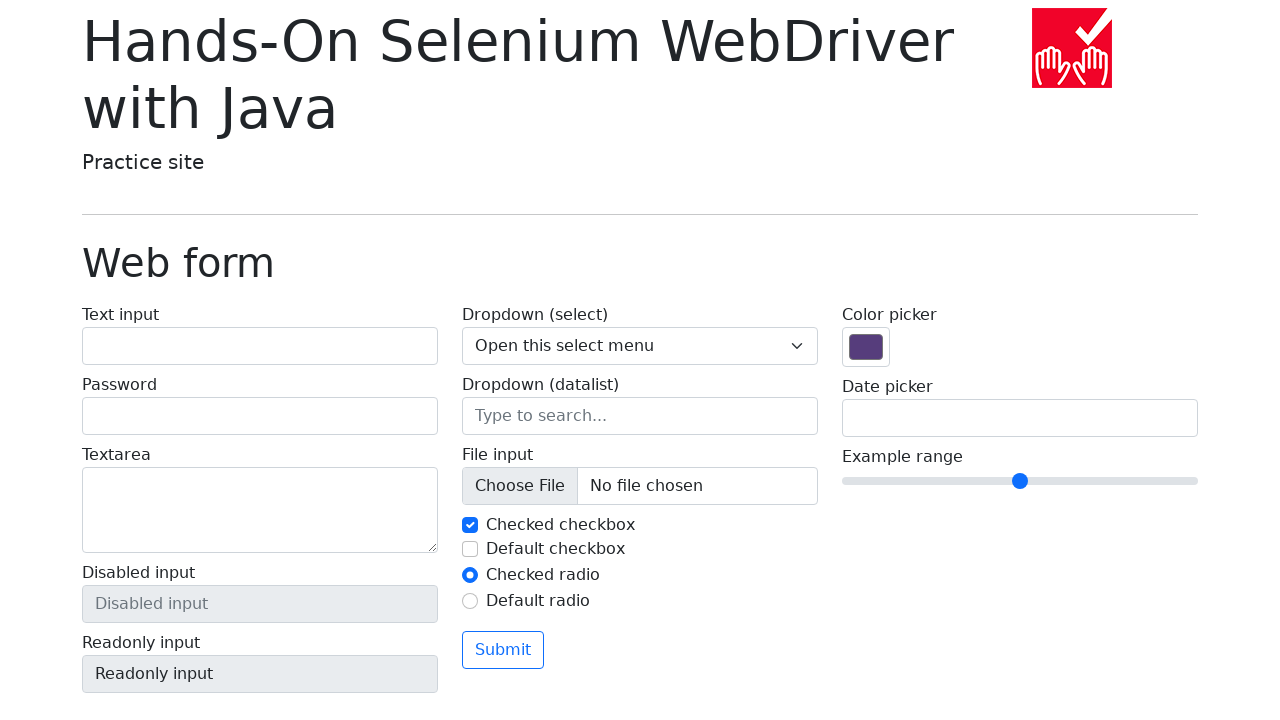

Filled text input field with 'test1234' on #my-text-id
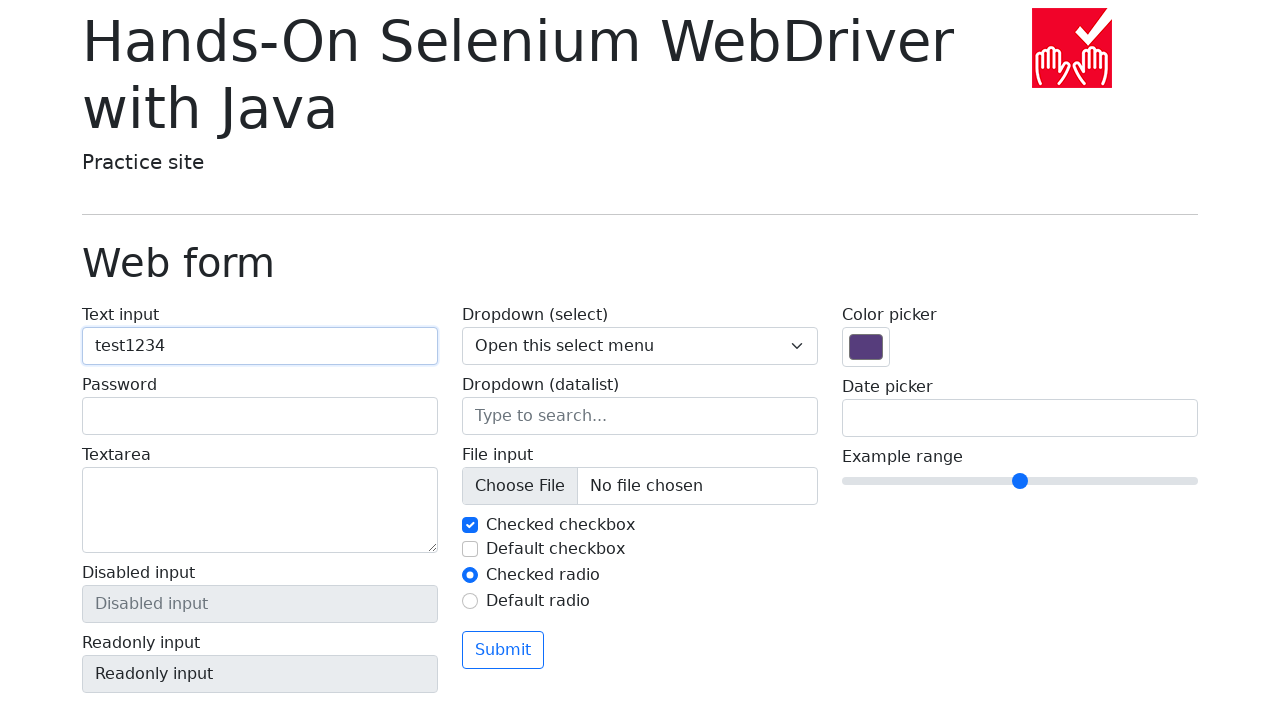

Cleared text input field on #my-text-id
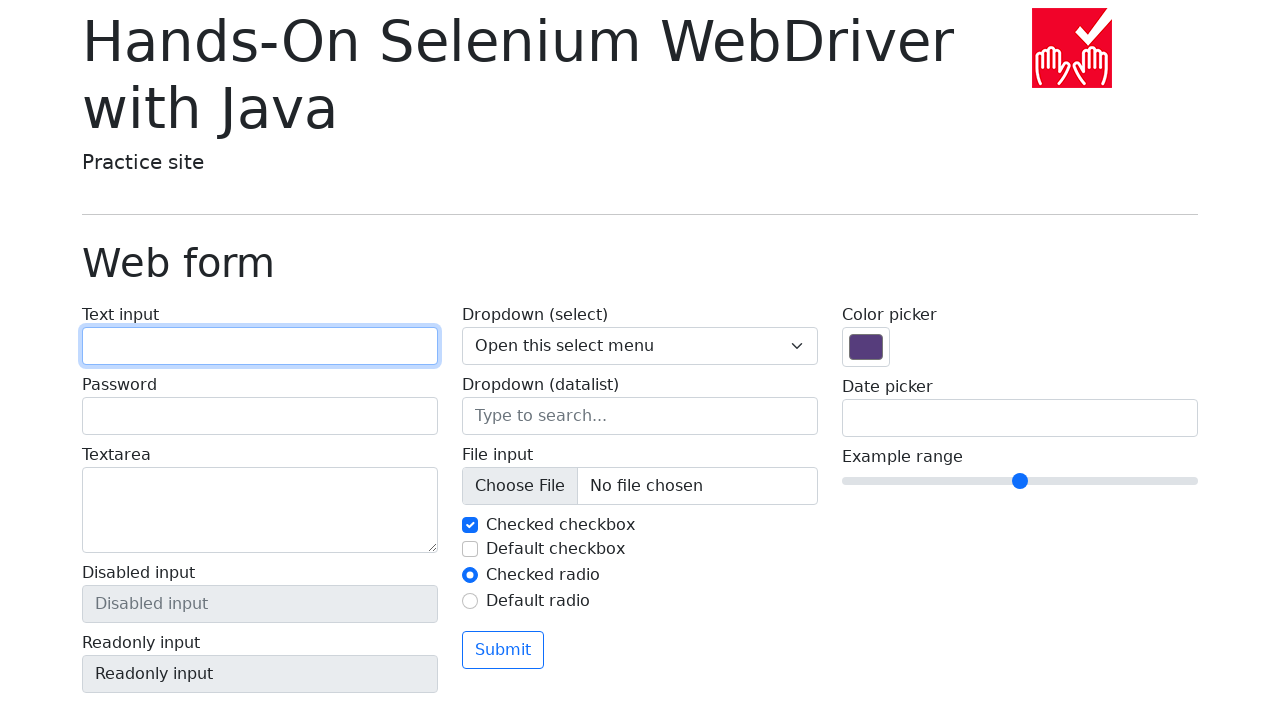

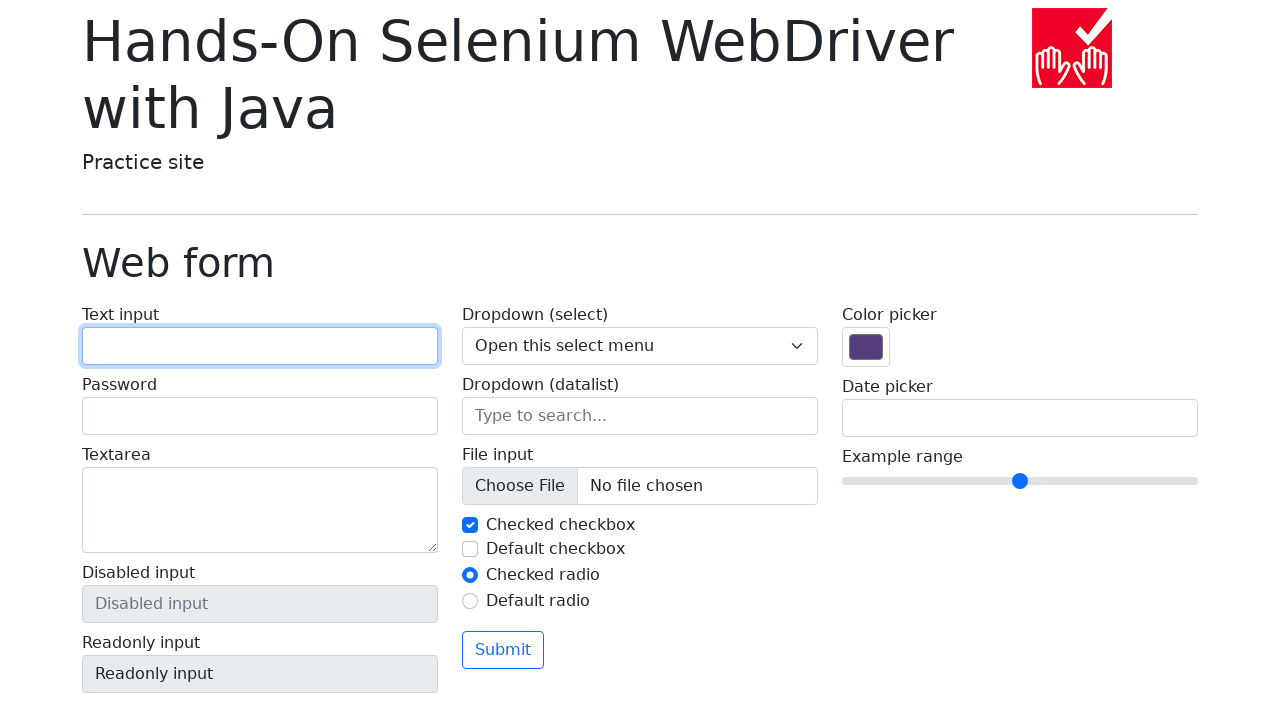